Tests hover functionality by hovering over user profile images to reveal hidden content and clicking view profile links

Starting URL: http://the-internet.herokuapp.com/hovers

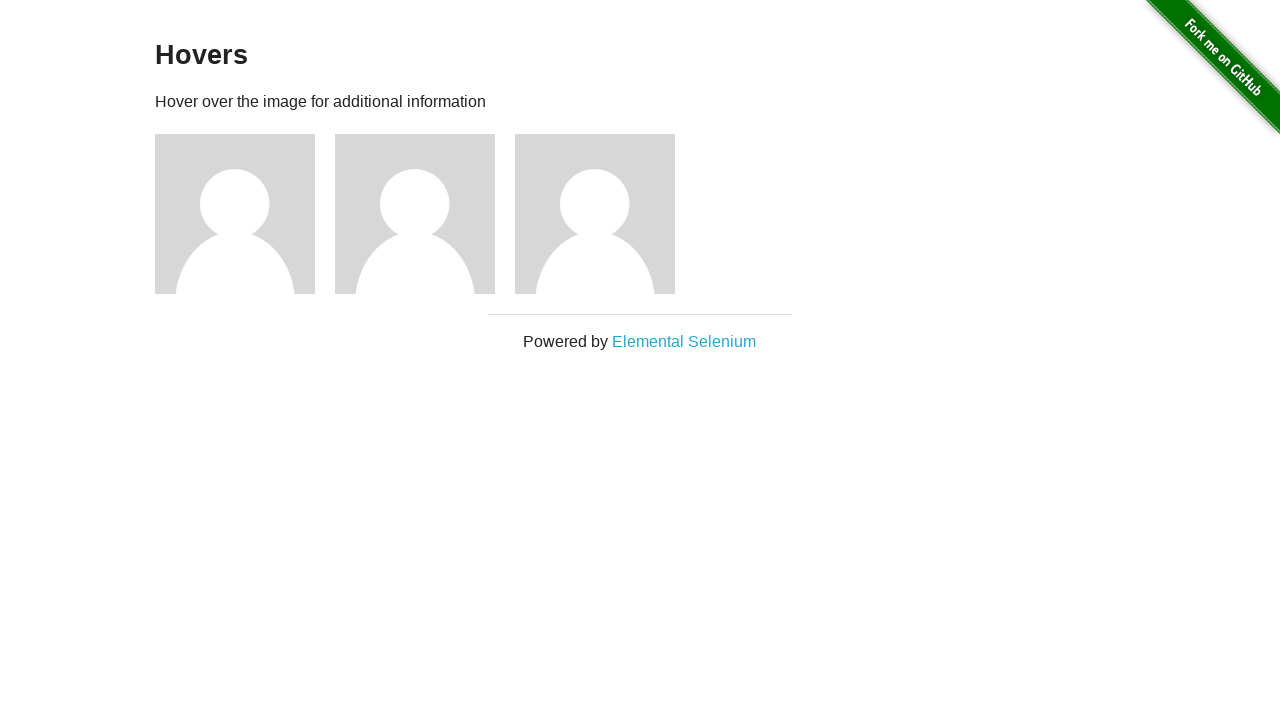

Hovered over first user profile image at (235, 214) on xpath=//*[@id='content']/div/div[1]/img
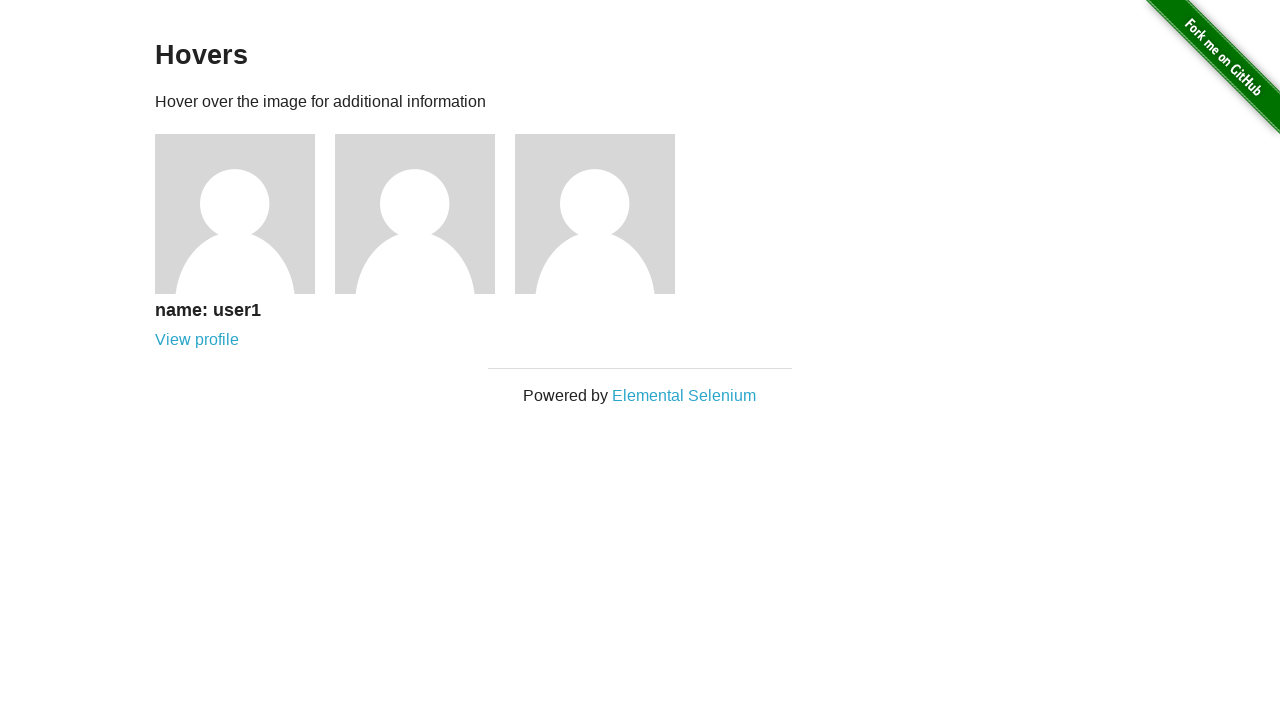

User info appeared for first profile
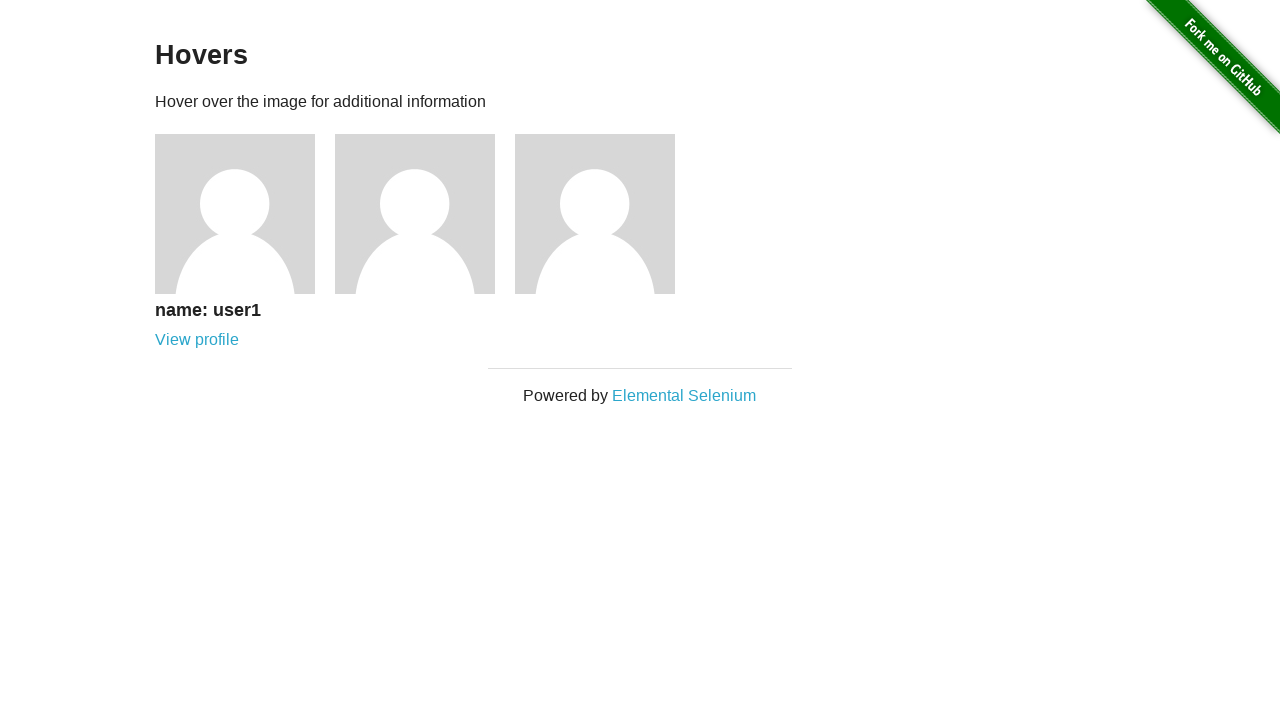

Clicked view profile link for first user at (197, 340) on xpath=//*[@id='content']/div/div[1]/div/a
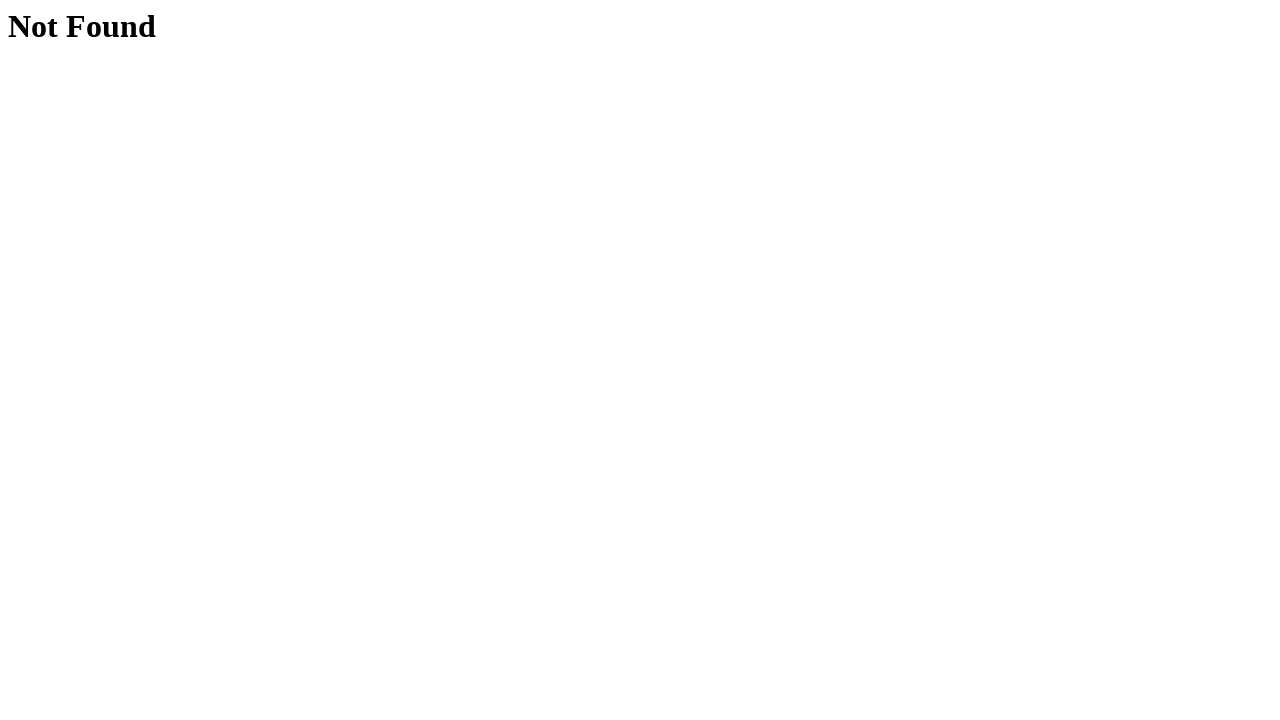

Navigated back to hovers page
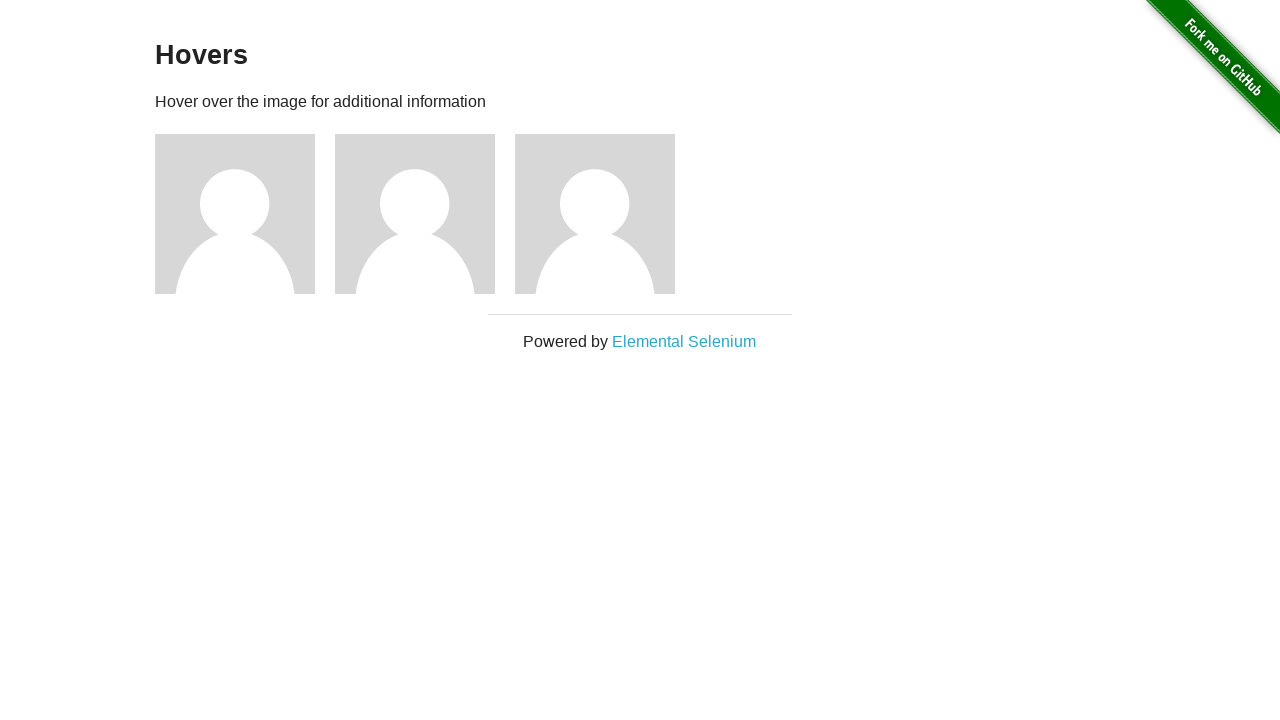

Hovered over second user profile image at (415, 214) on xpath=//*[@id='content']/div/div[2]/img
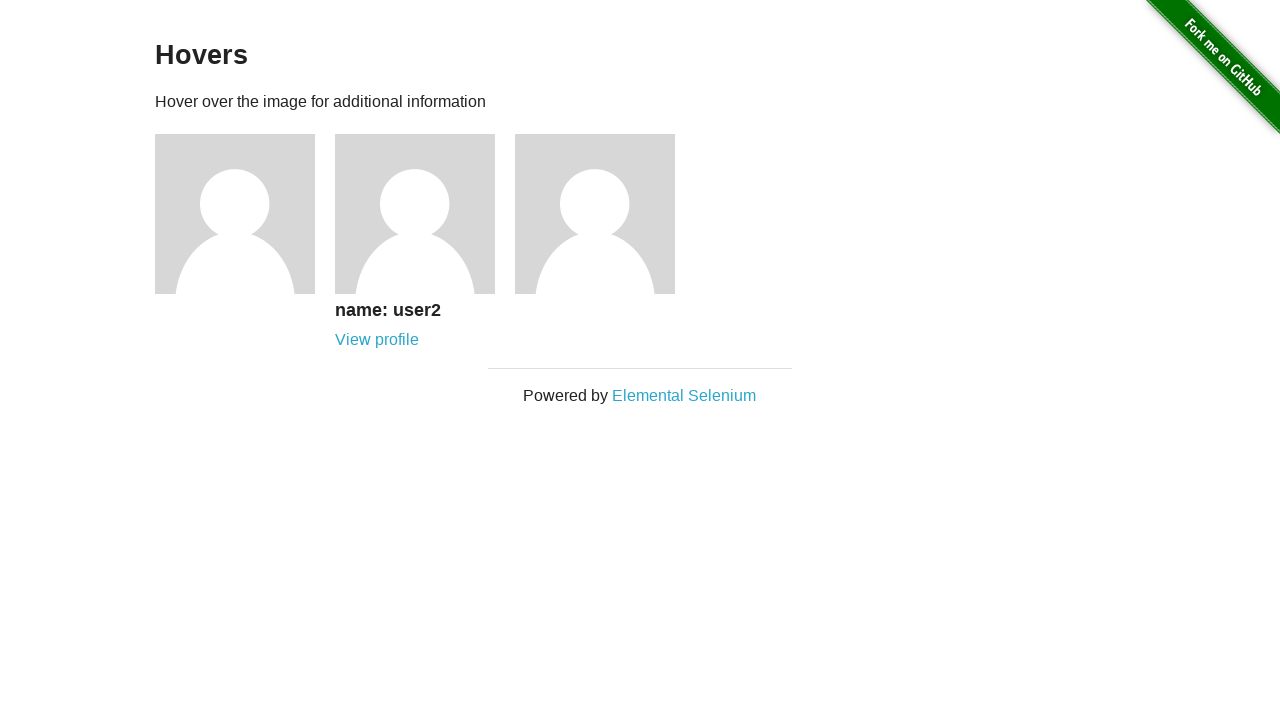

User info appeared for second profile
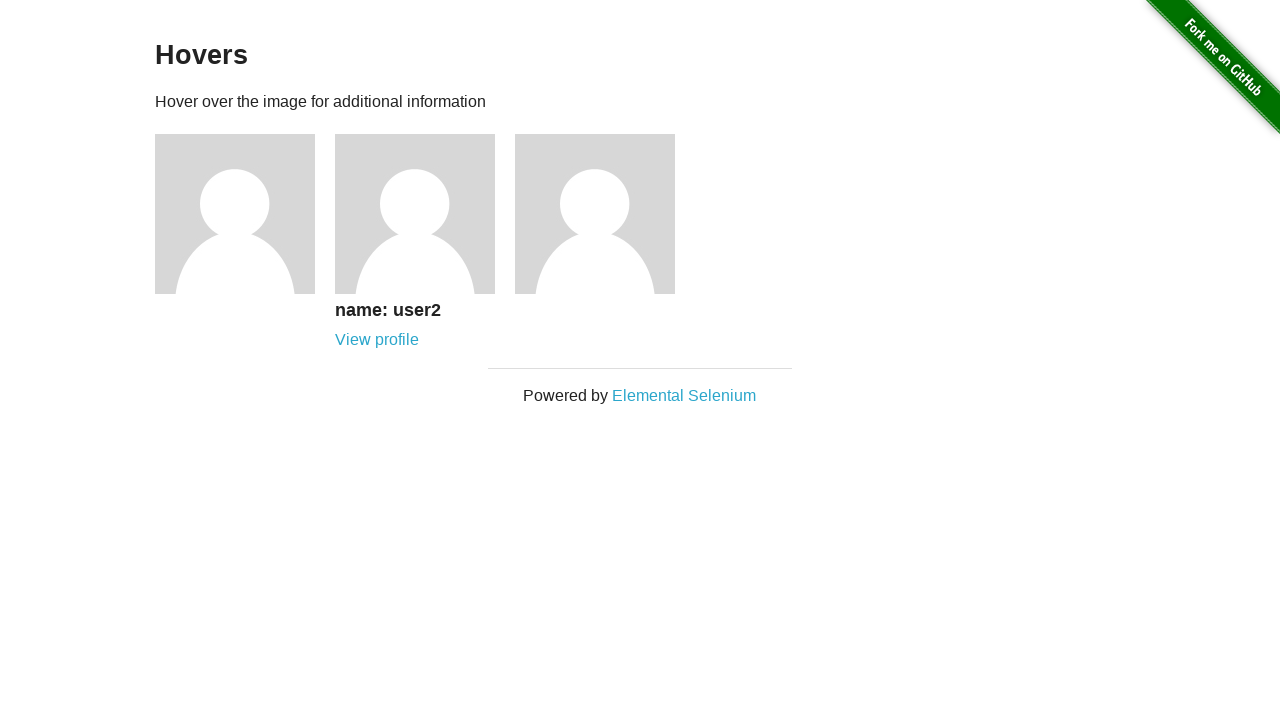

Clicked view profile link for second user at (377, 340) on xpath=//*[@id='content']/div/div[2]/div/a
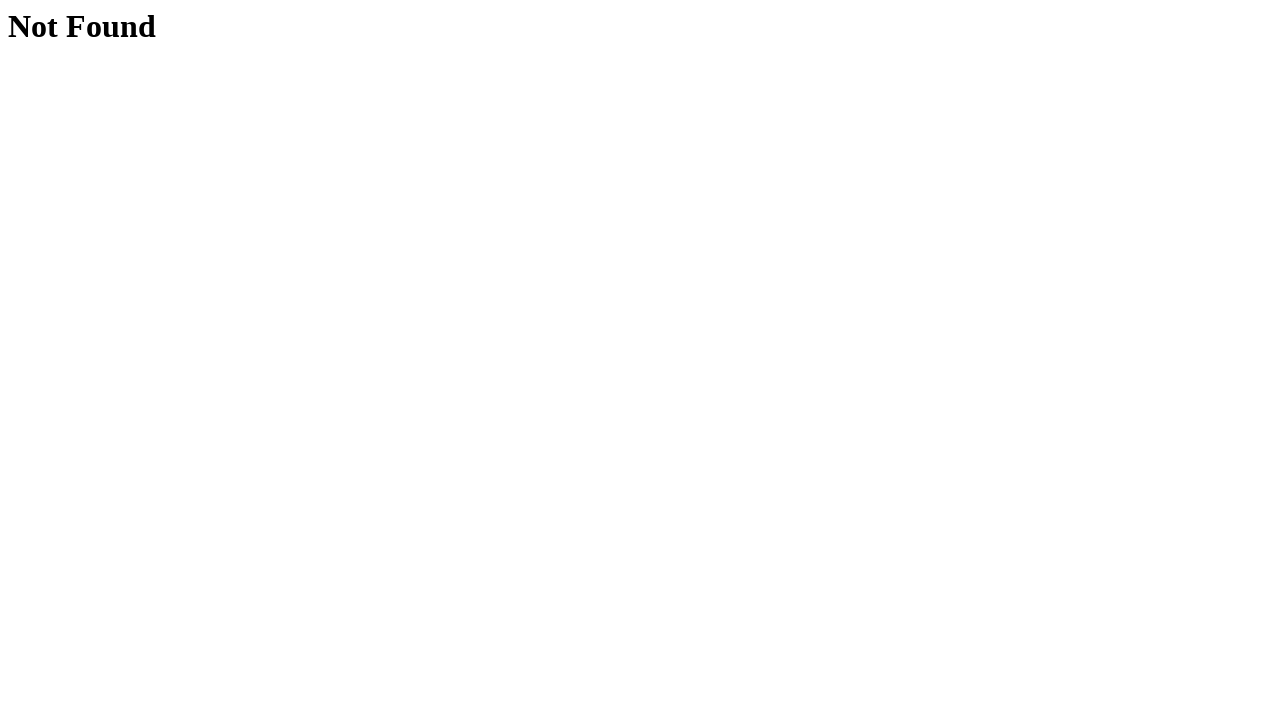

Navigated back to hovers page
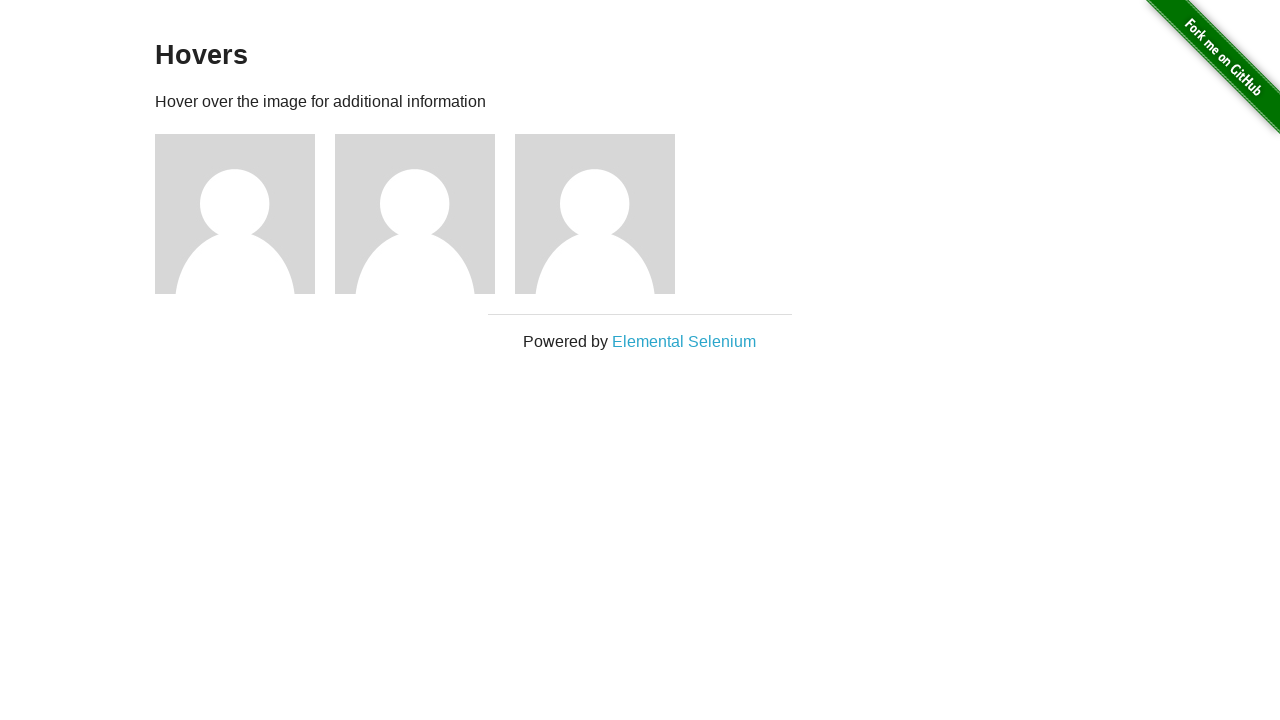

Hovered over third user profile image at (595, 214) on xpath=//*[@id='content']/div/div[3]/img
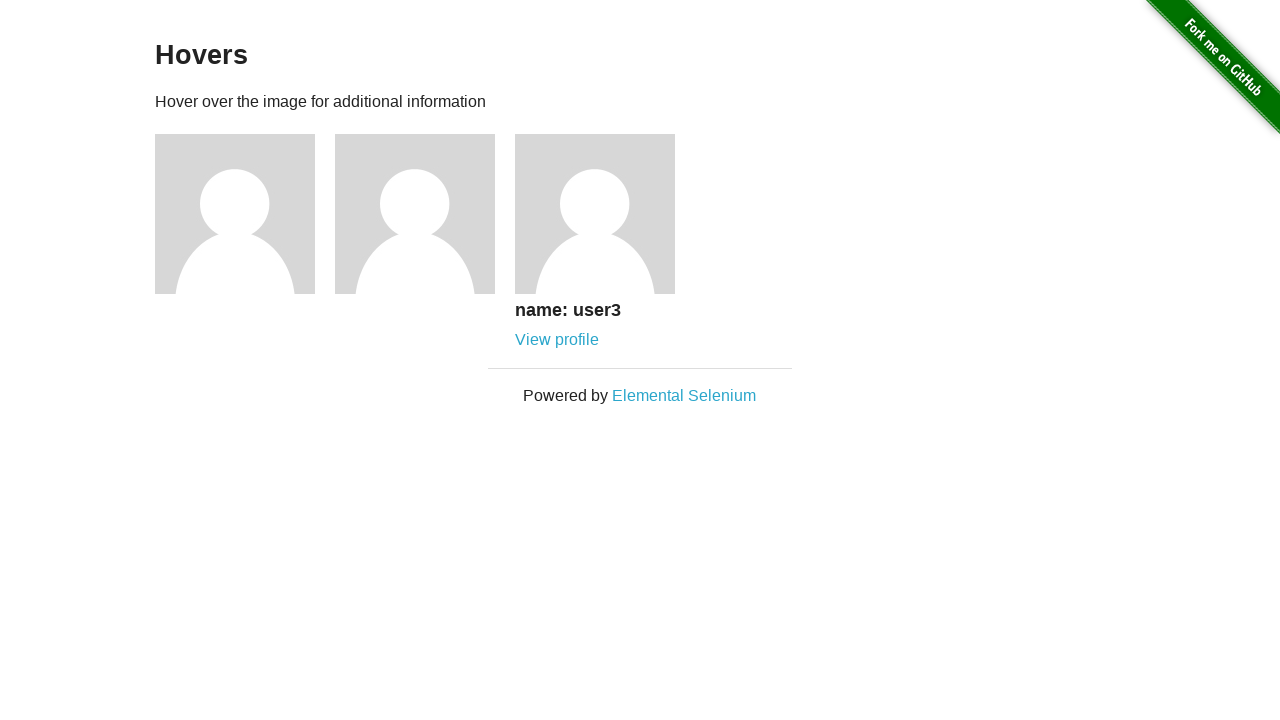

User info appeared for third profile
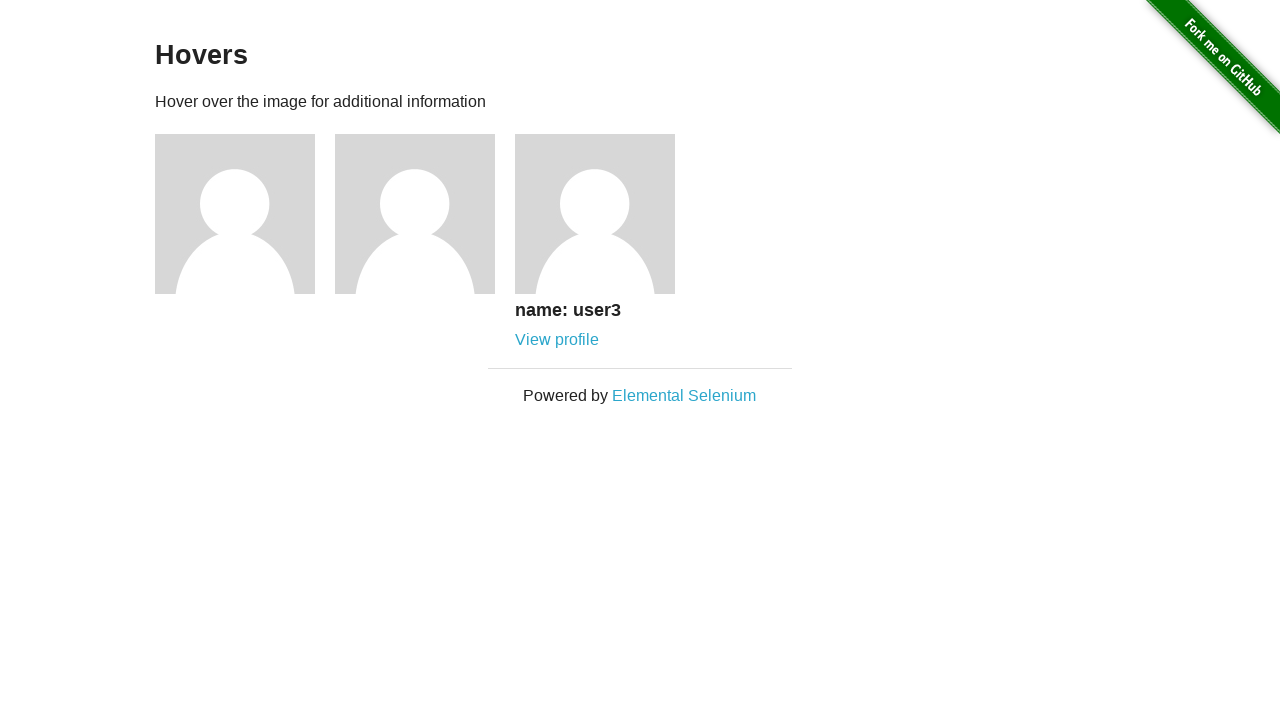

Clicked view profile link for third user at (557, 340) on xpath=//*[@id='content']/div/div[3]/div/a
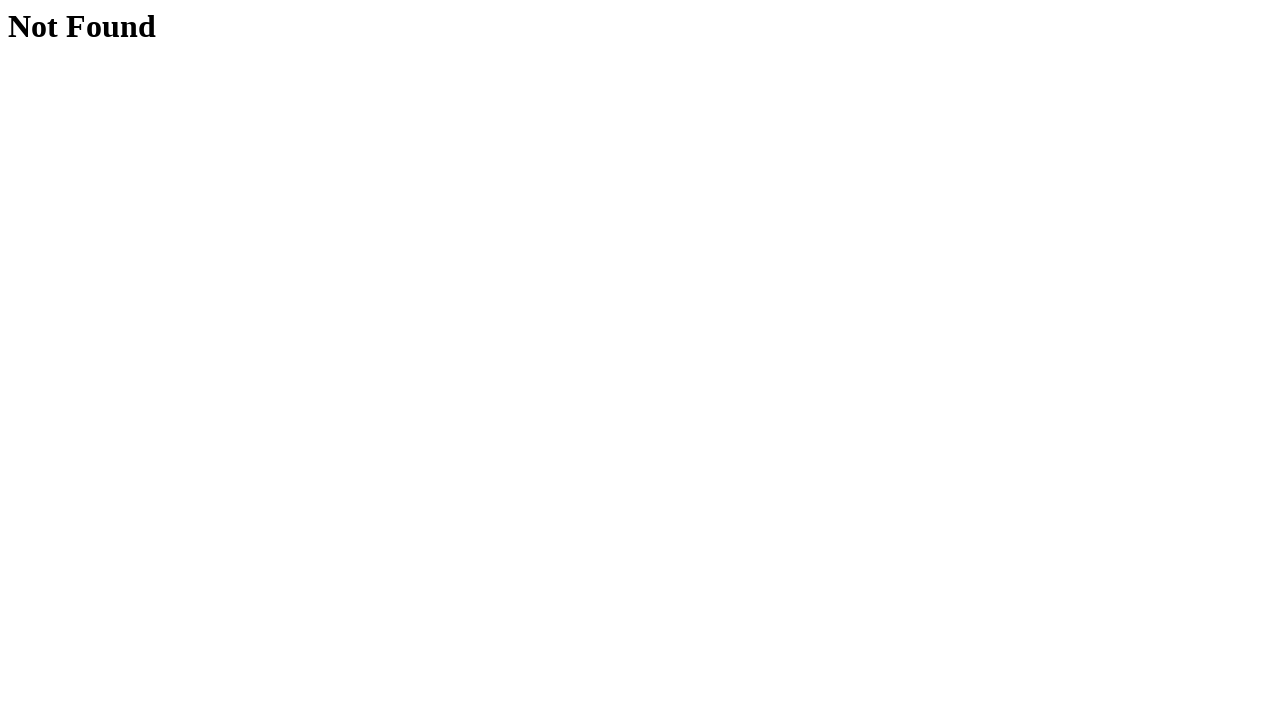

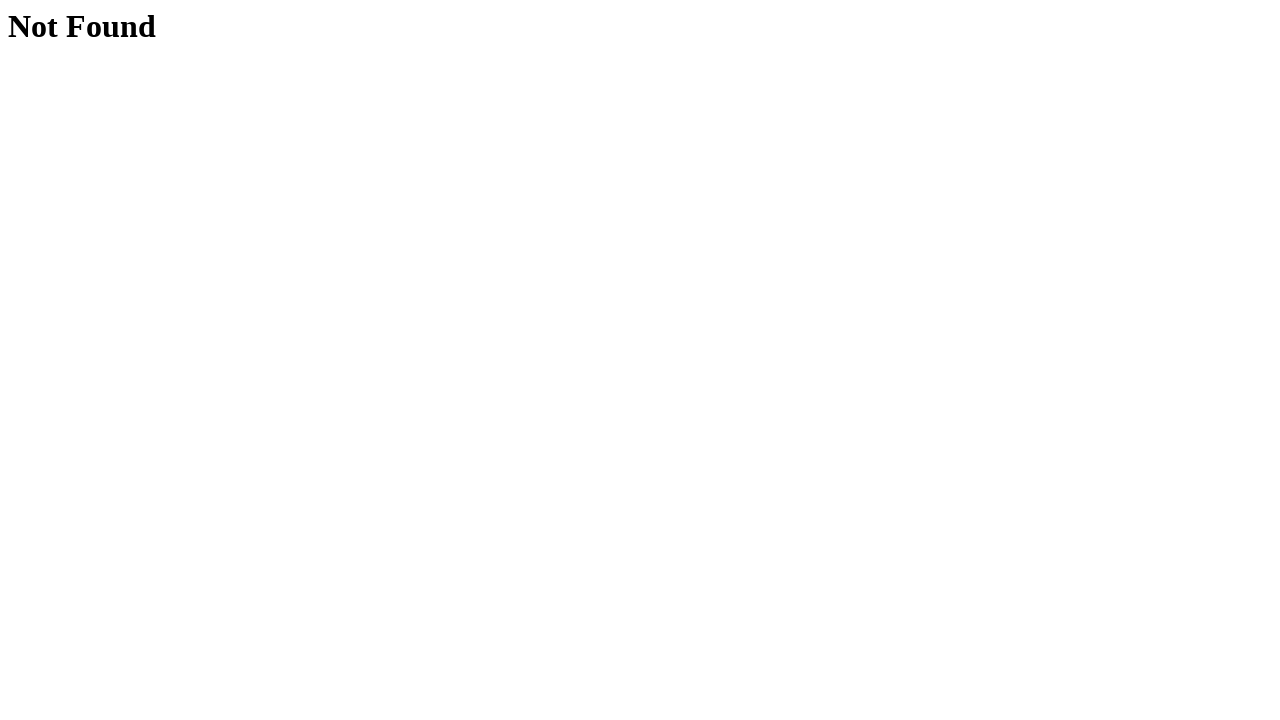